Tests the Python.org search functionality by entering "pycon" as a search query and submitting the form

Starting URL: https://www.python.org

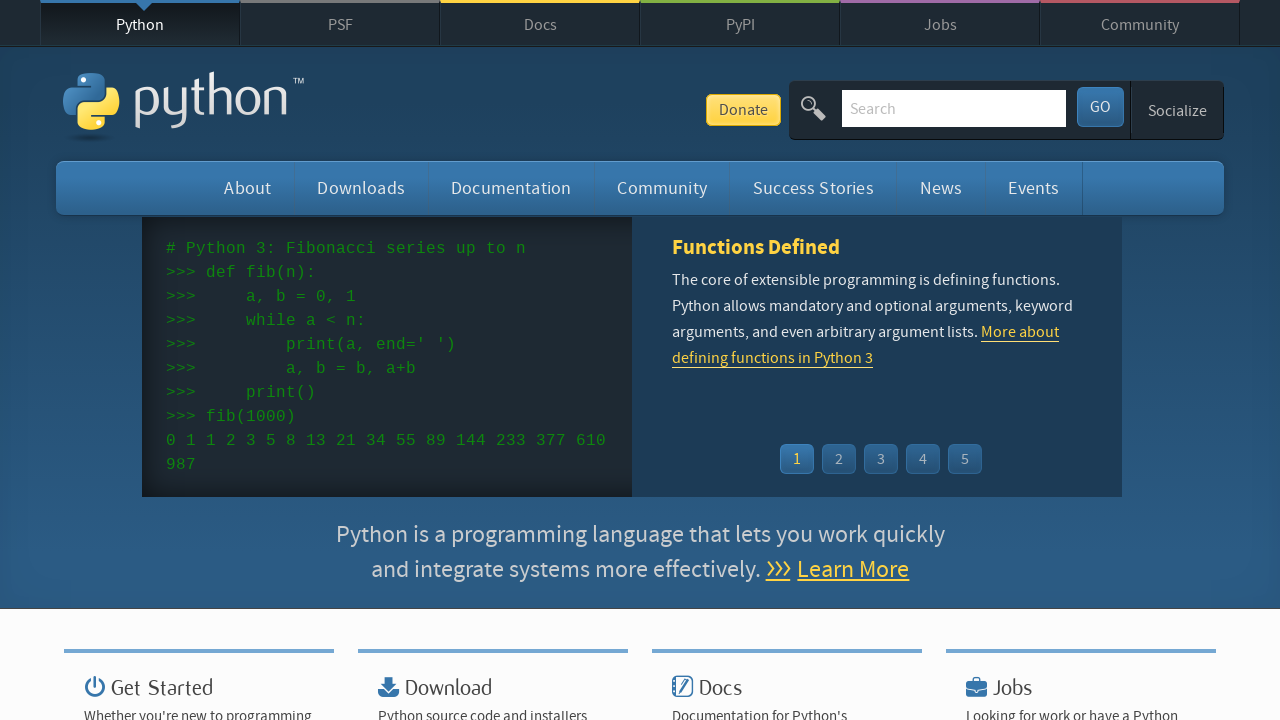

Verified 'Python' is in page title
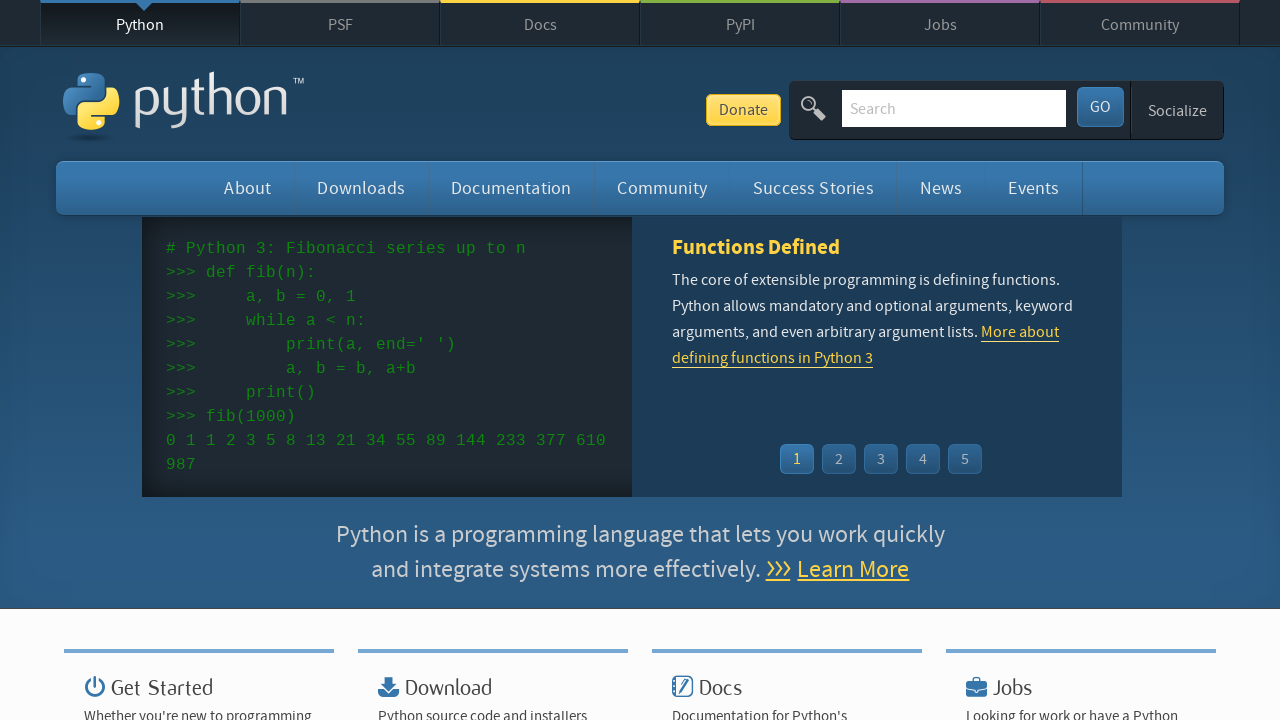

Filled search field with 'pycon' on input[name='q']
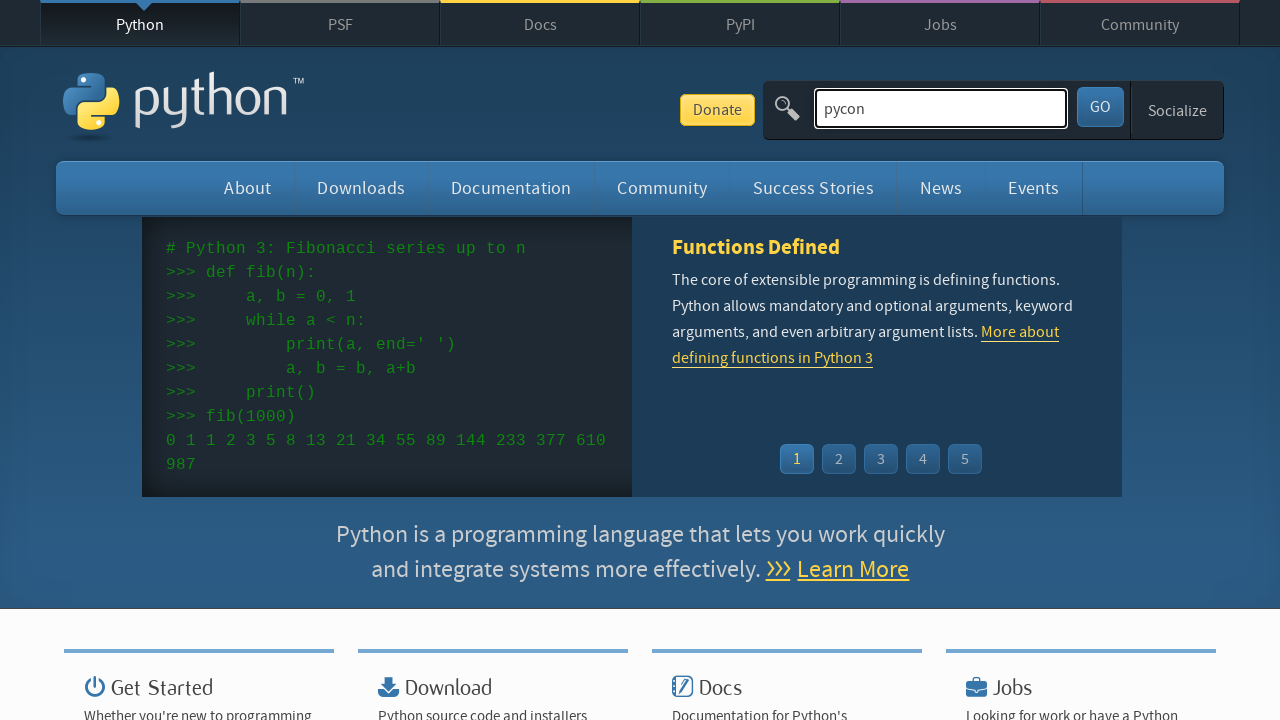

Pressed Enter to submit search query on input[name='q']
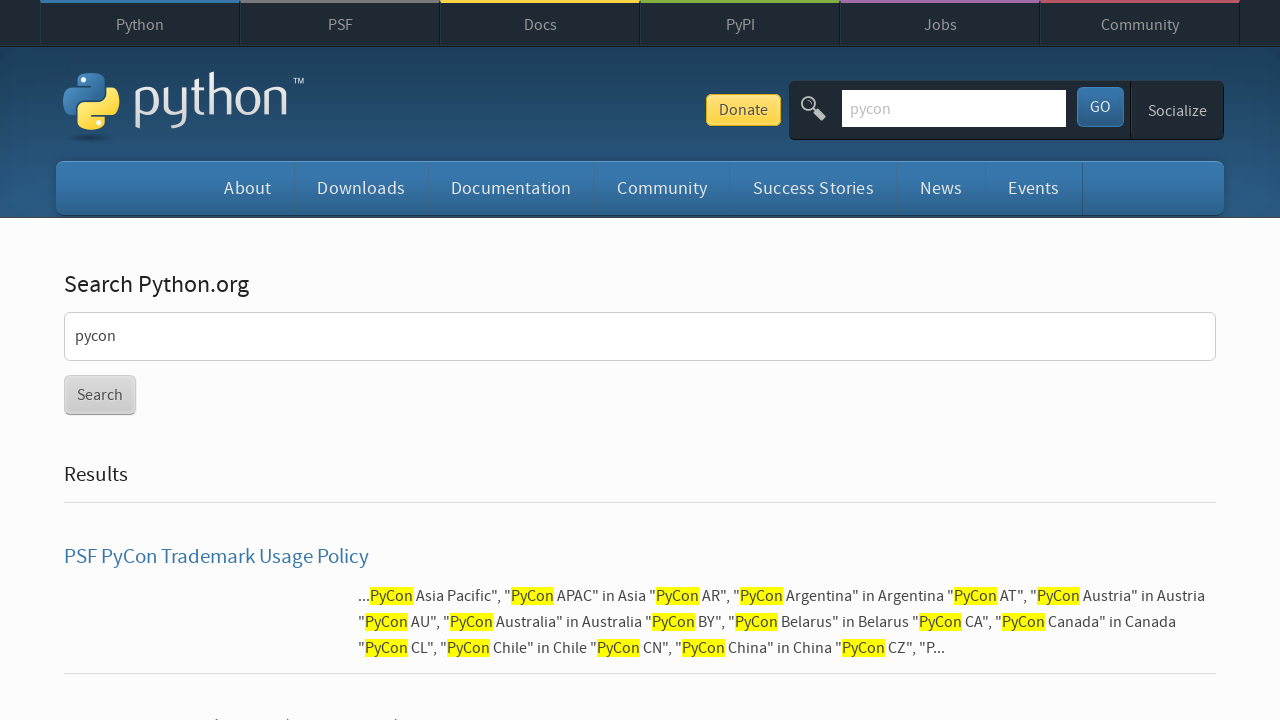

Waited for page to reach networkidle state
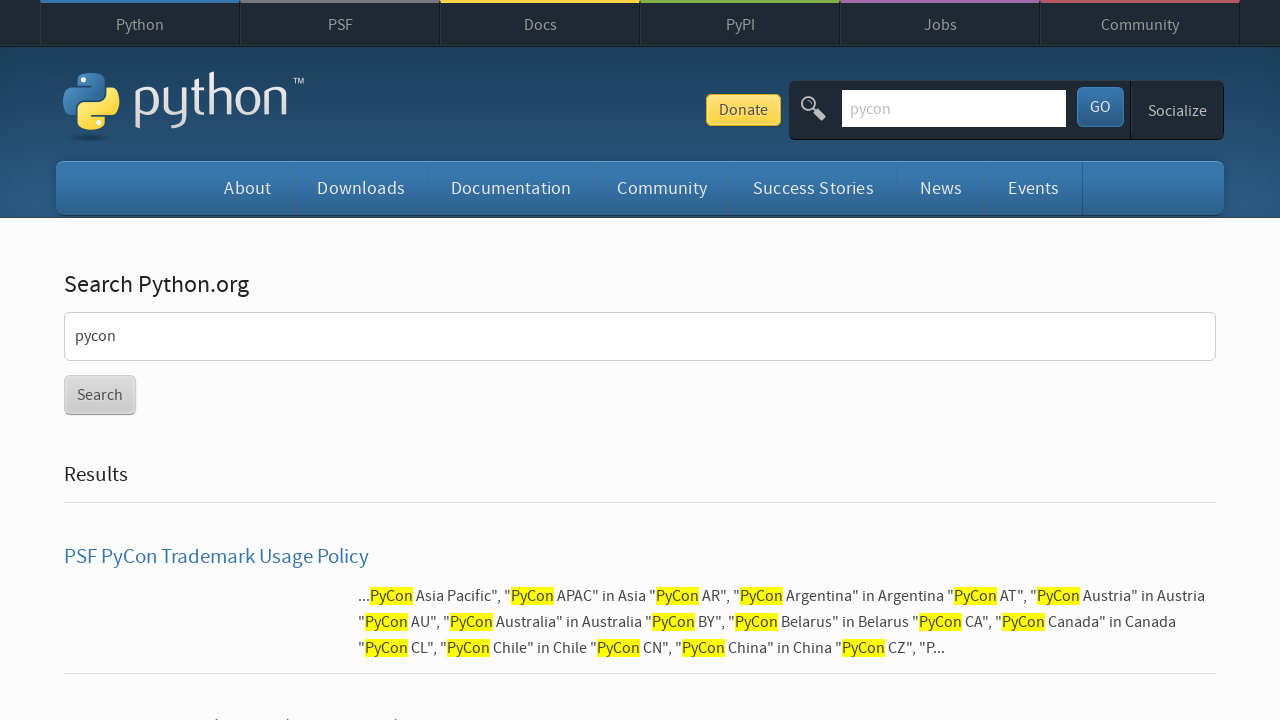

Verified that 'No results found.' message is not present in results
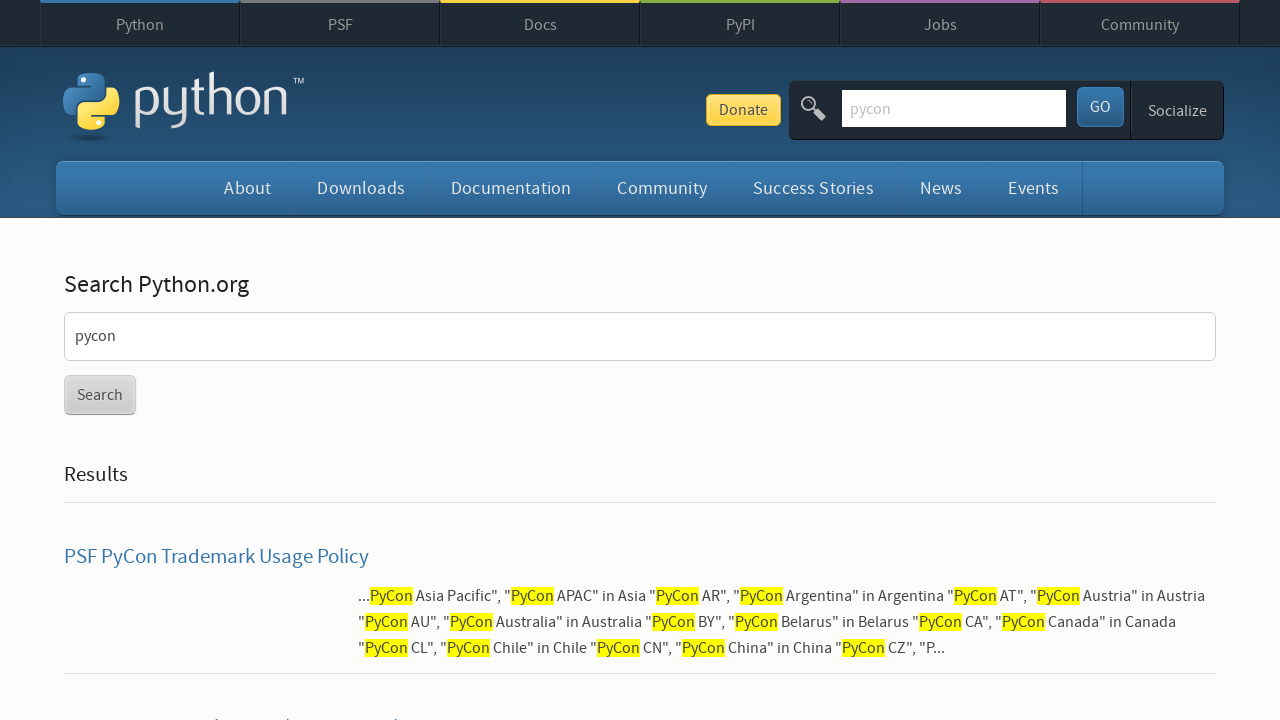

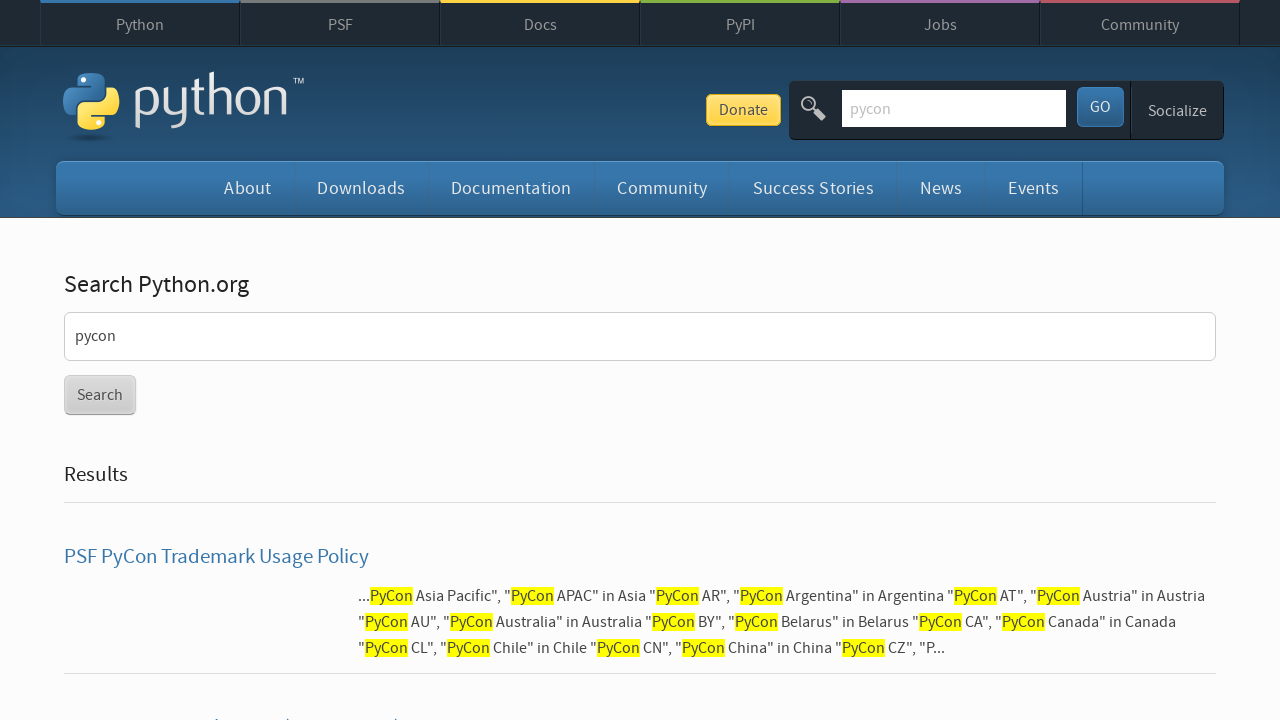